Tests button clicking functionality by navigating to a buttons test page and clicking button one

Starting URL: https://www.automationtesting.co.uk/buttons.html

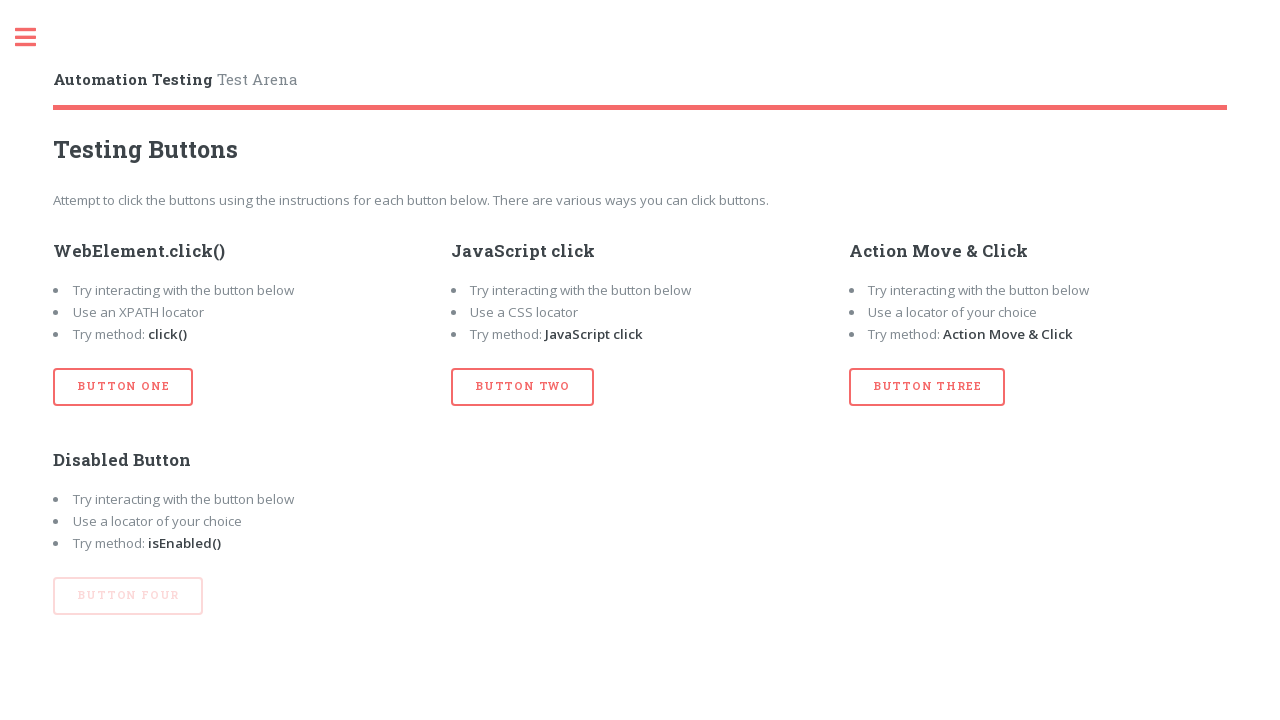

Navigated to buttons test page
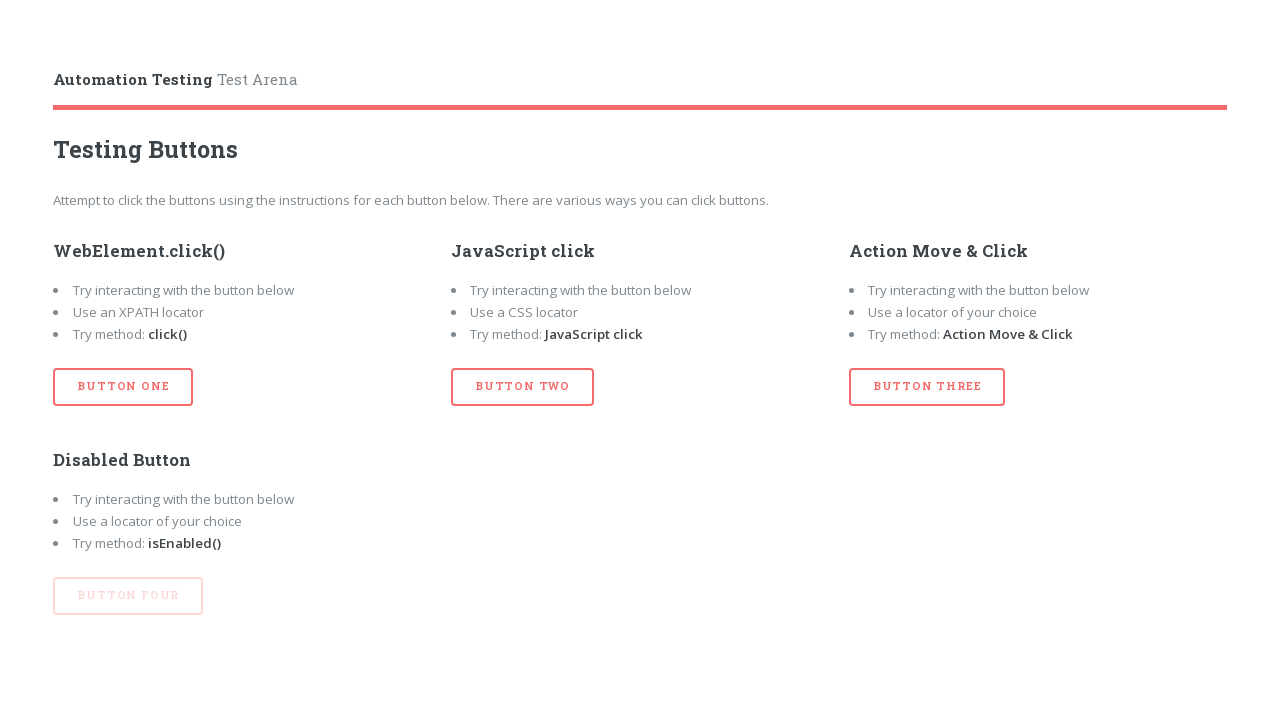

Clicked button one at (123, 387) on button#btn_one
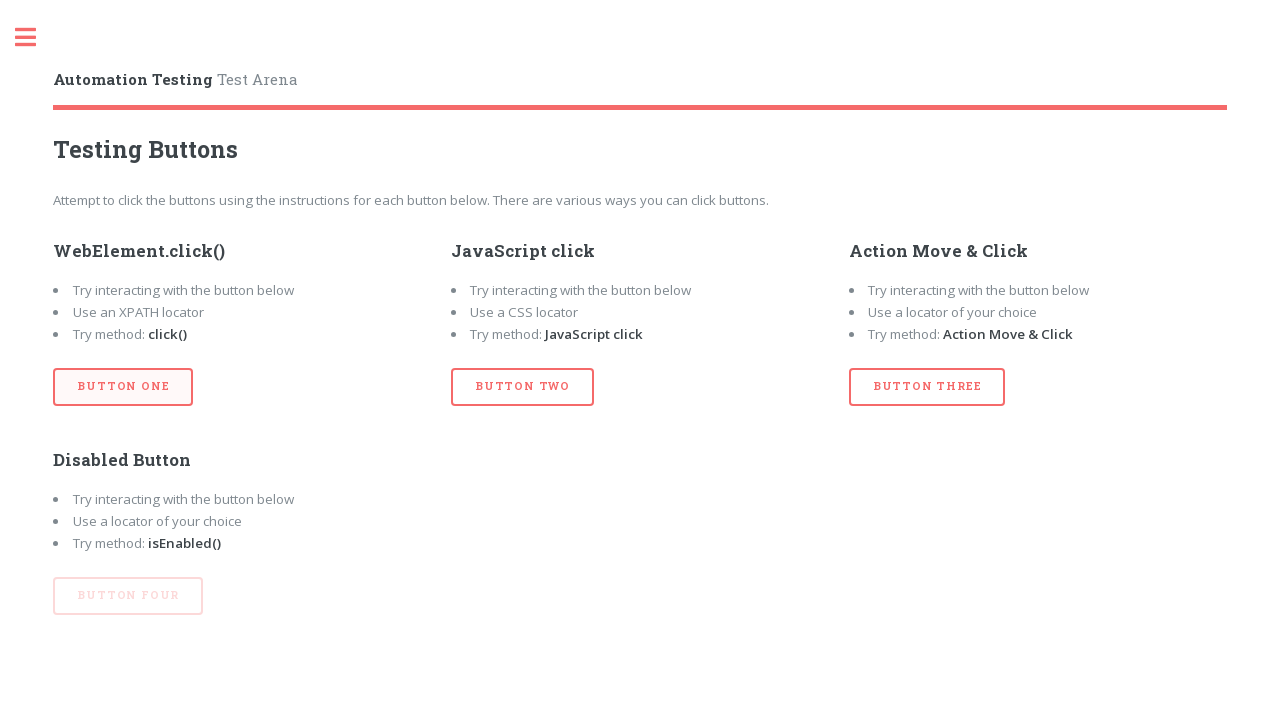

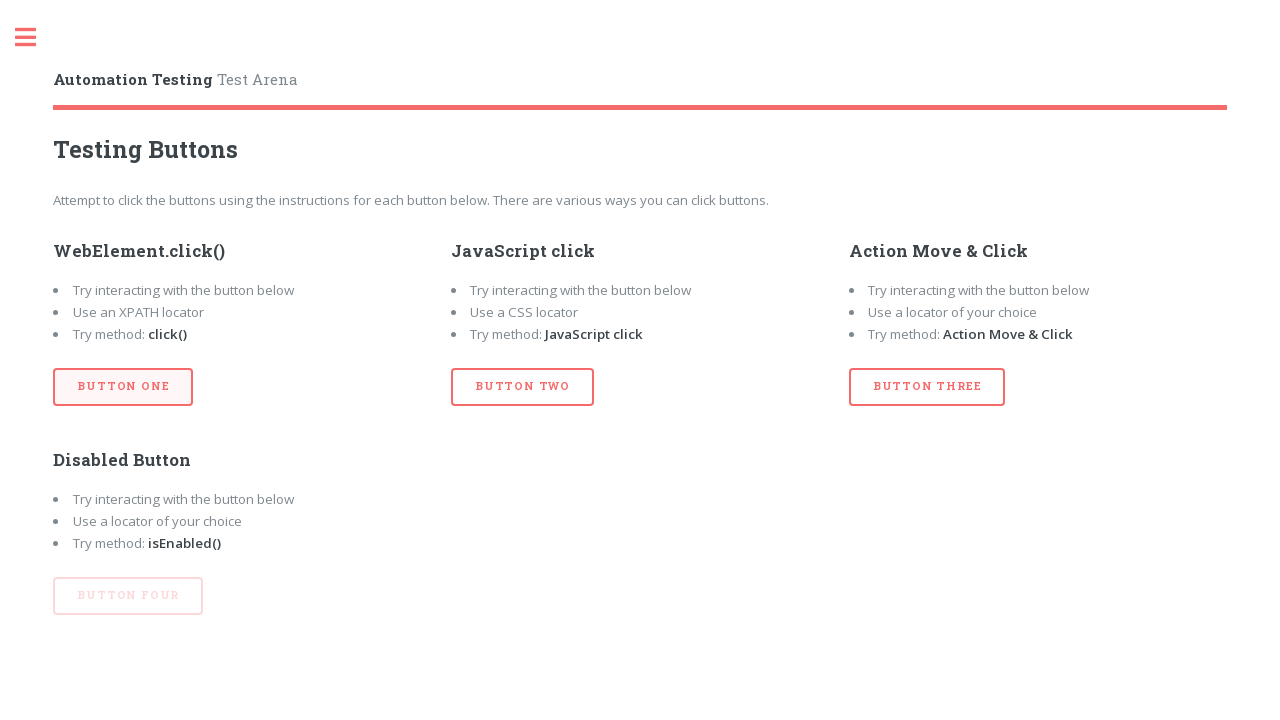